Tests checkbox interactions by selecting the first 3 checkboxes and then unselecting all selected checkboxes

Starting URL: https://testautomationpractice.blogspot.com/

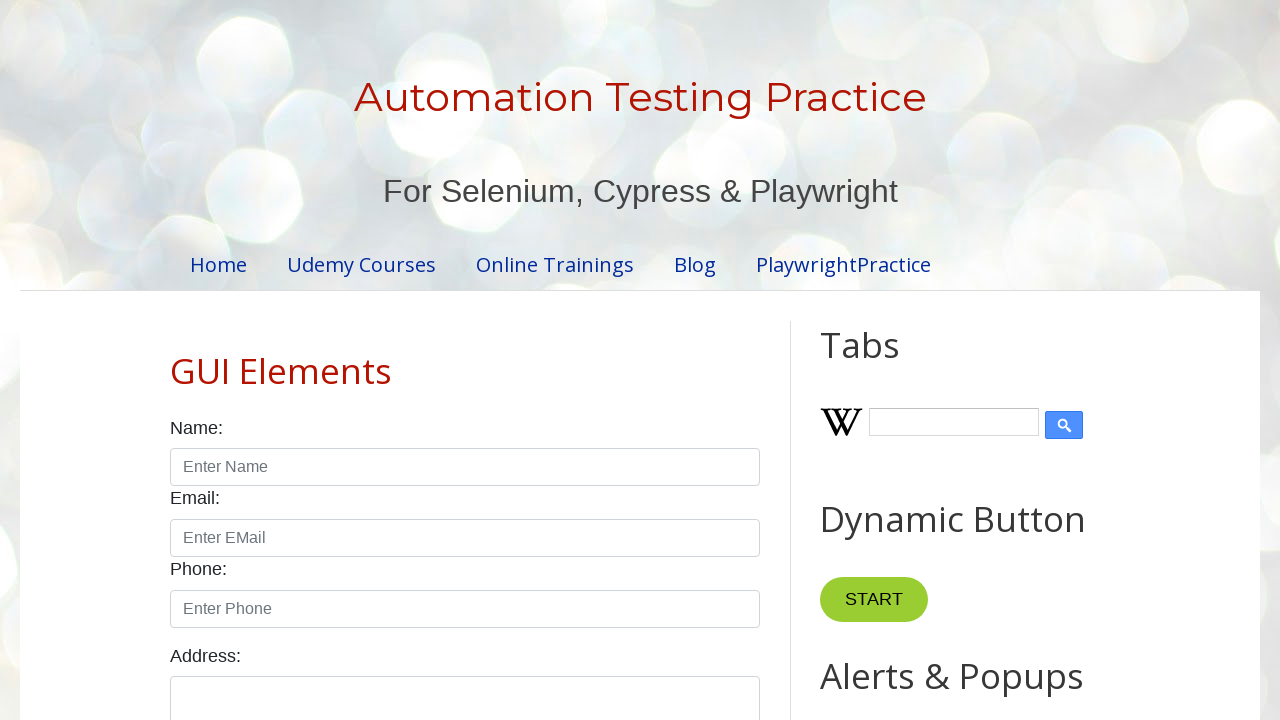

Located all checkboxes on the page
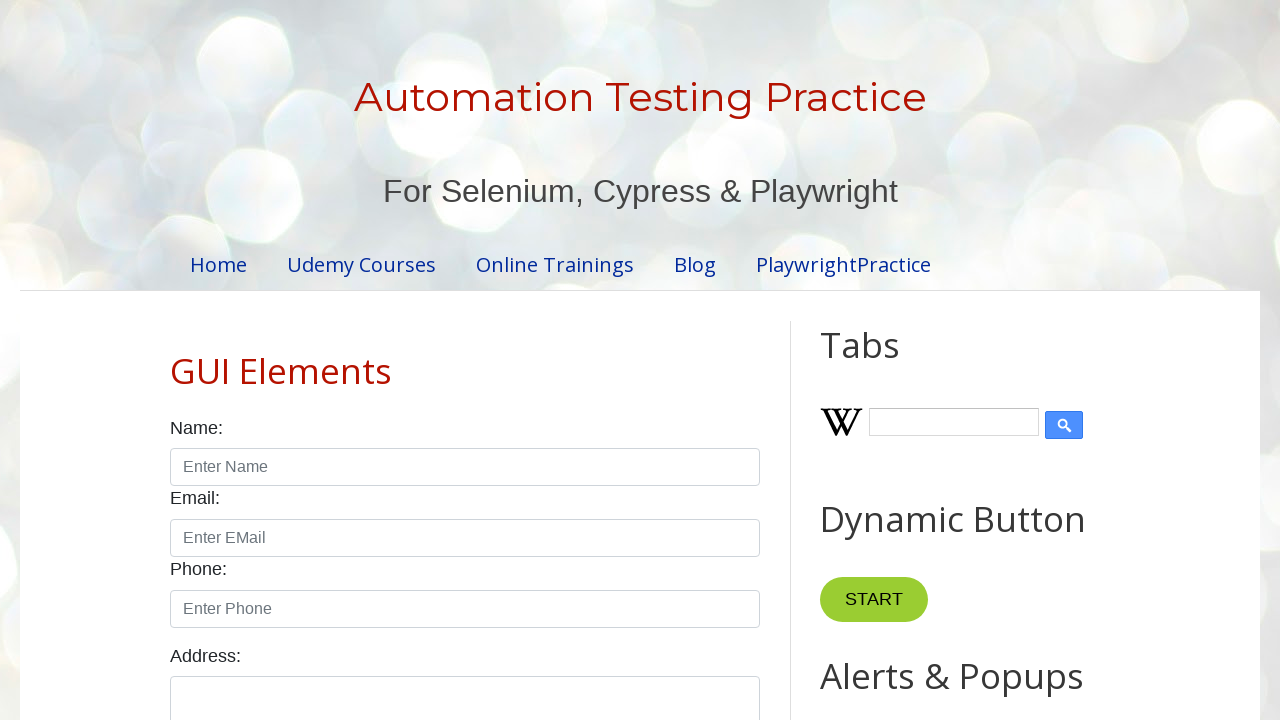

Selected checkbox 1 of the first 3 checkboxes at (176, 360) on xpath=//input[@type='checkbox' and @class='form-check-input'] >> nth=0
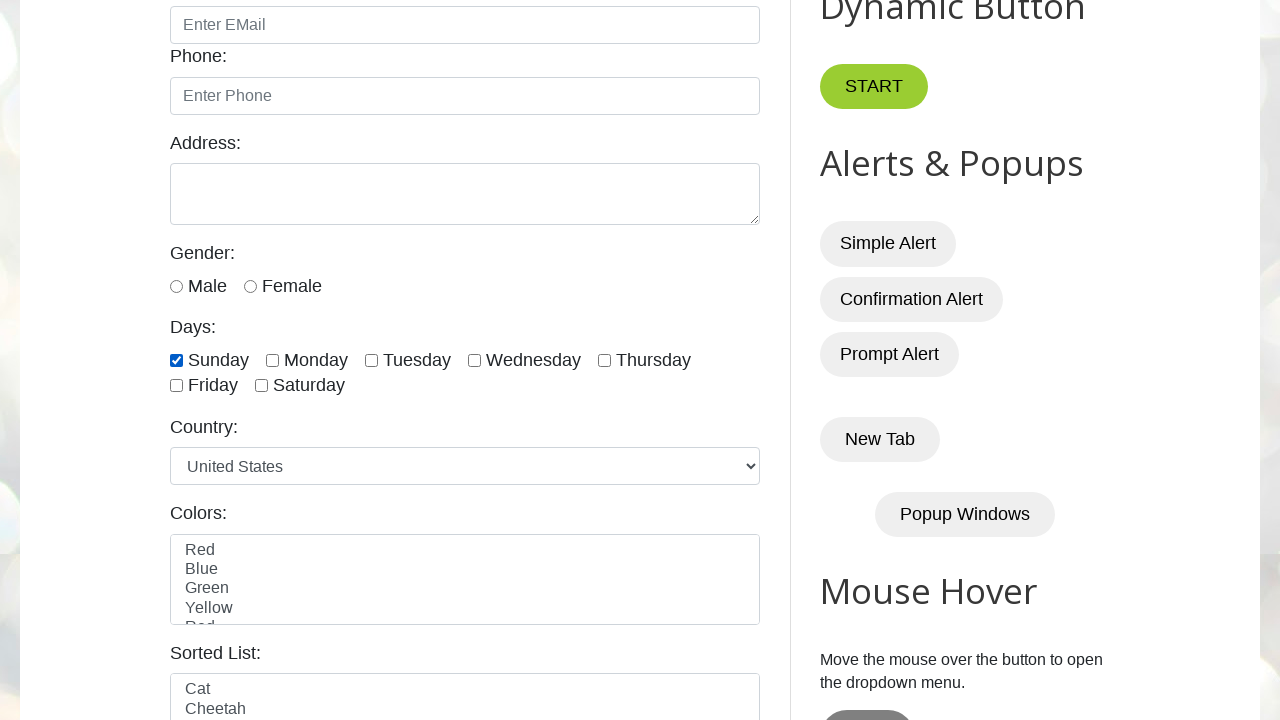

Selected checkbox 2 of the first 3 checkboxes at (272, 360) on xpath=//input[@type='checkbox' and @class='form-check-input'] >> nth=1
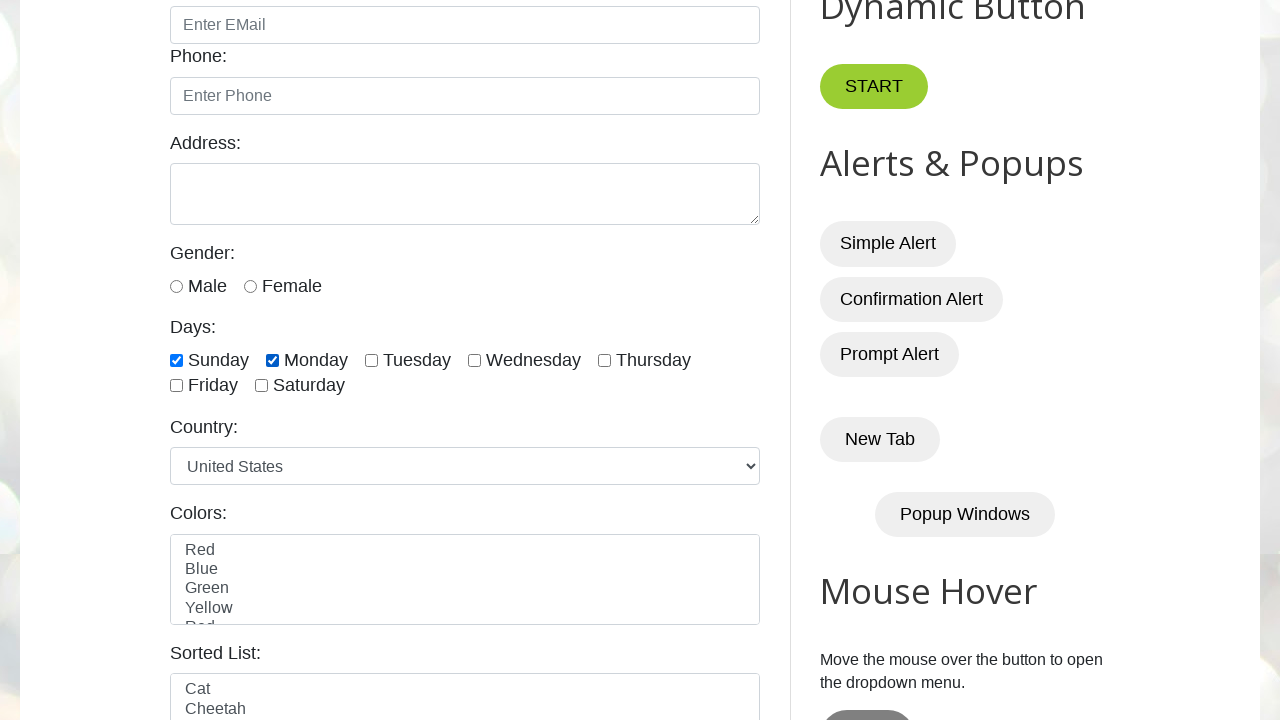

Selected checkbox 3 of the first 3 checkboxes at (372, 360) on xpath=//input[@type='checkbox' and @class='form-check-input'] >> nth=2
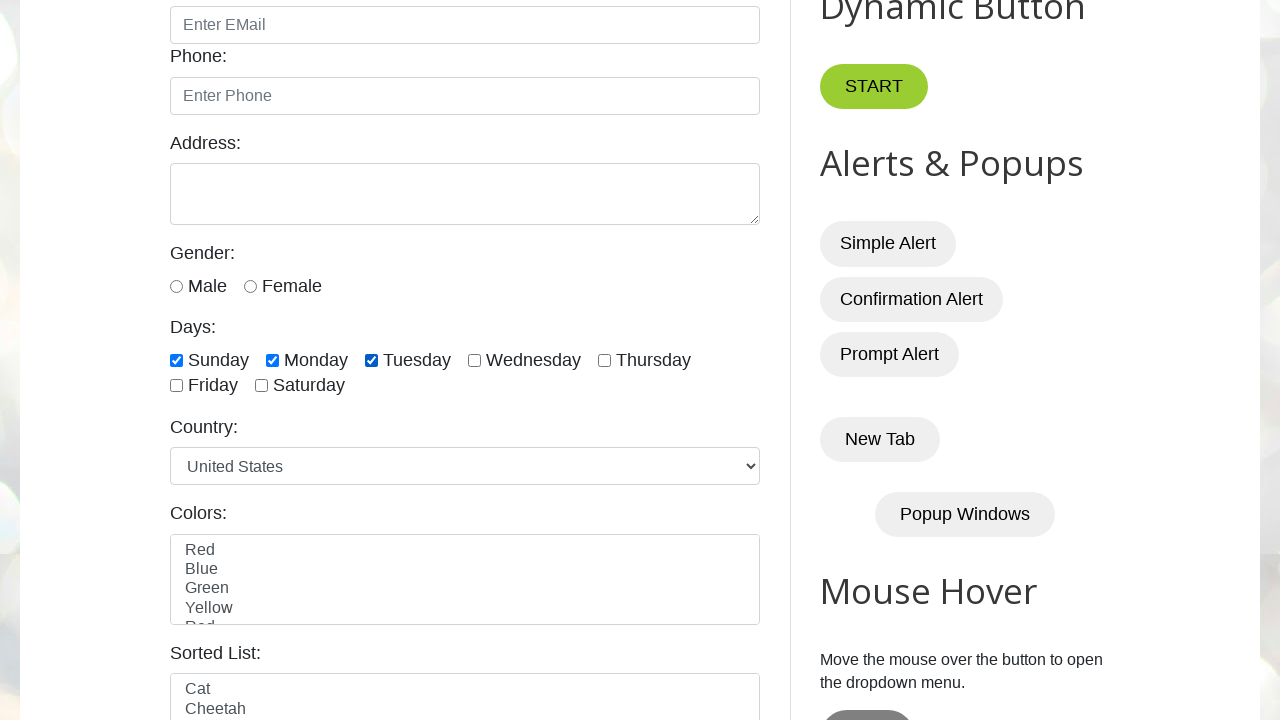

Waited 3 seconds to observe checkbox selections
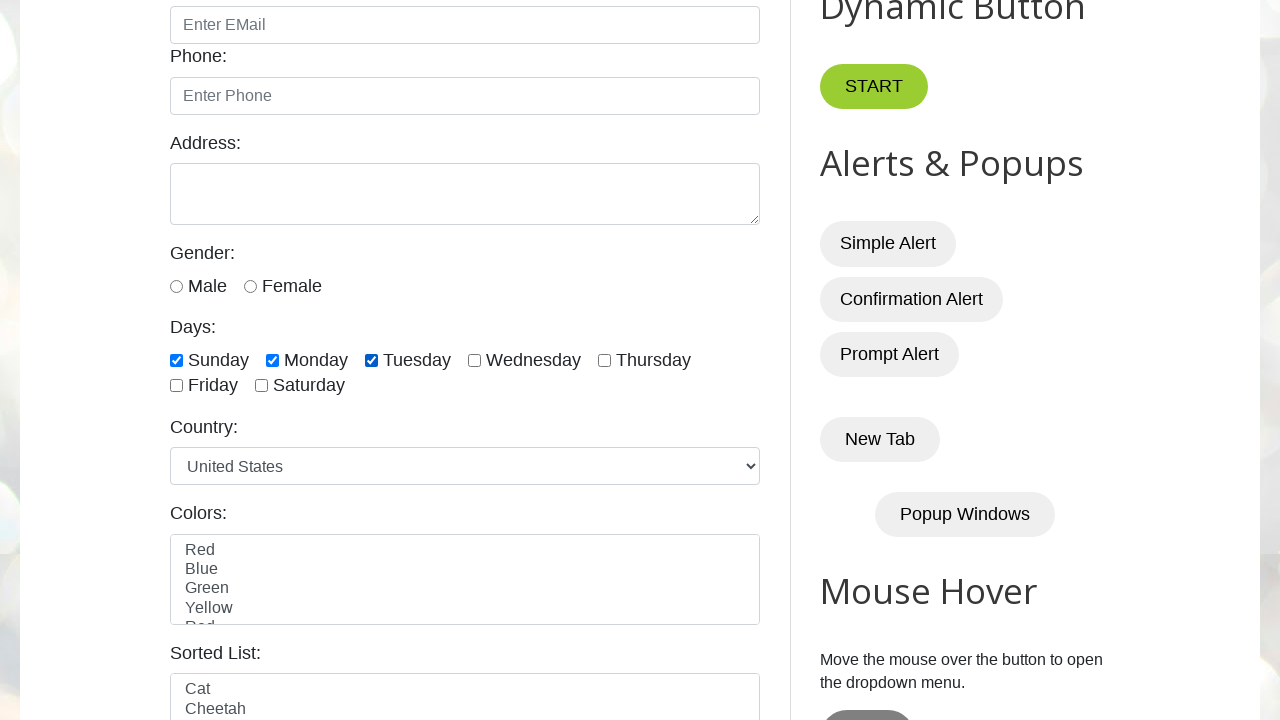

Unchecked a selected checkbox at (176, 360) on xpath=//input[@type='checkbox' and @class='form-check-input'] >> nth=0
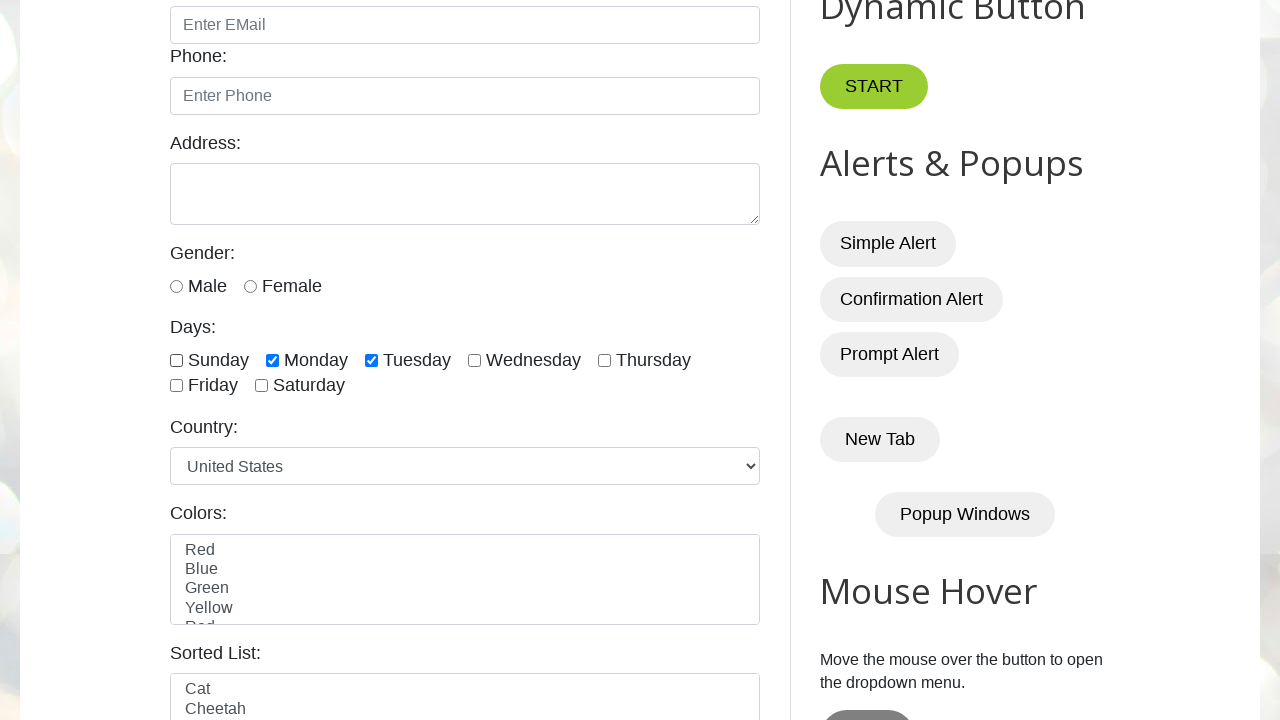

Unchecked a selected checkbox at (272, 360) on xpath=//input[@type='checkbox' and @class='form-check-input'] >> nth=1
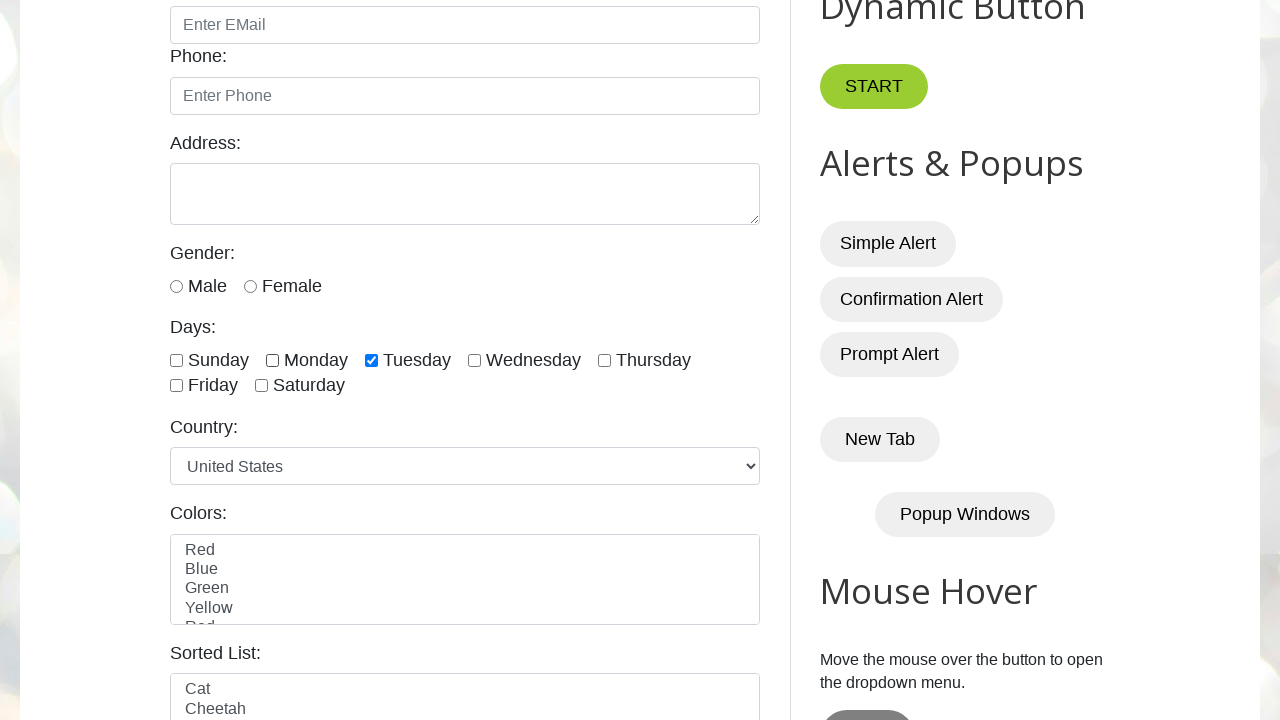

Unchecked a selected checkbox at (372, 360) on xpath=//input[@type='checkbox' and @class='form-check-input'] >> nth=2
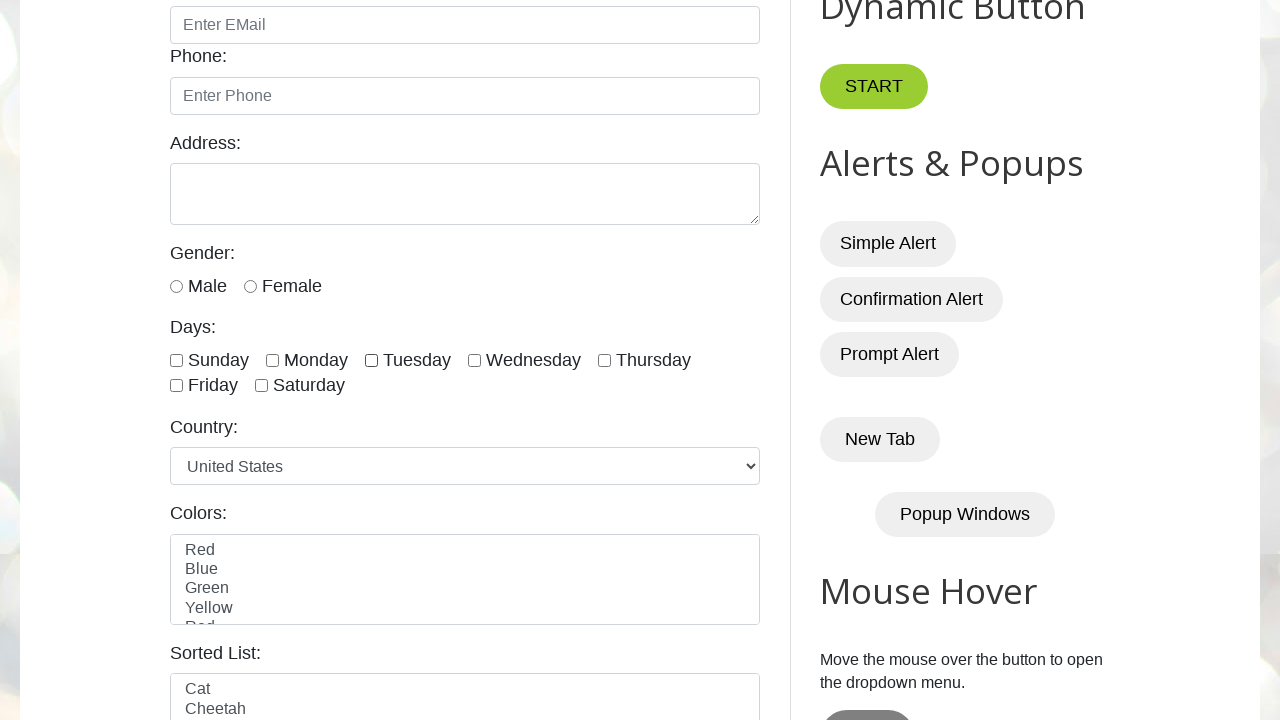

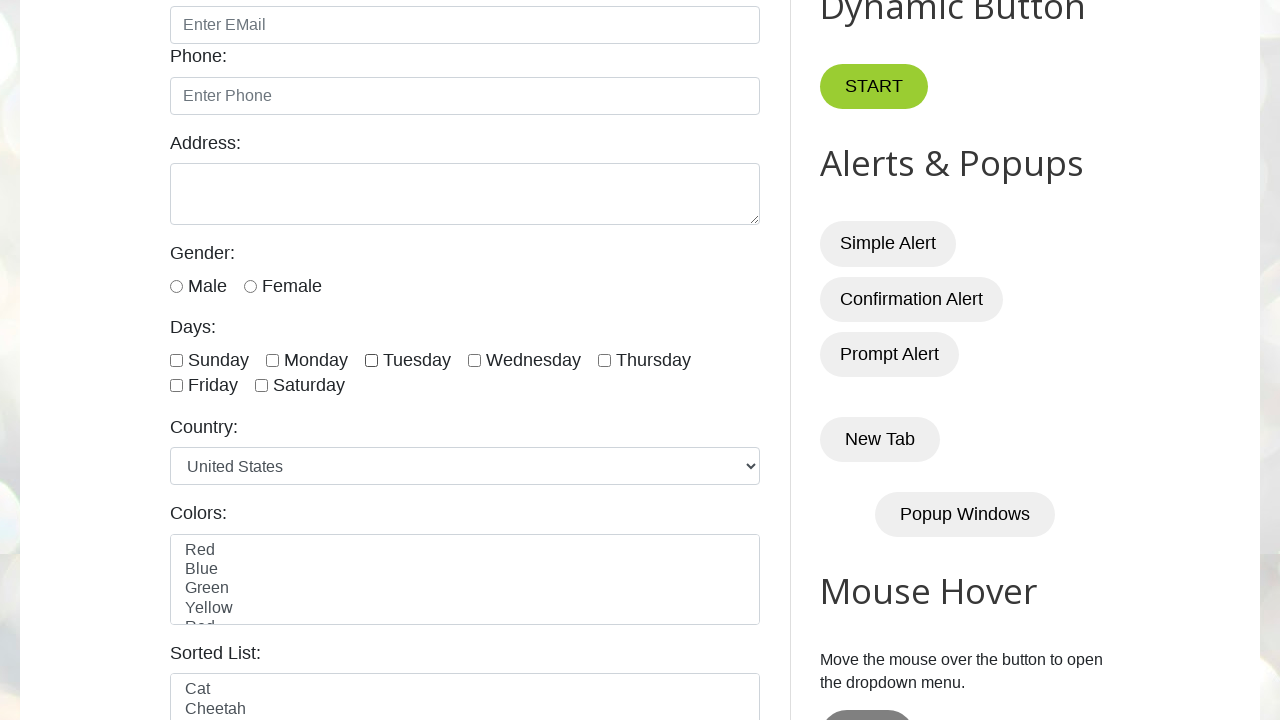